Tests JavaScript alert functionality by entering text, triggering an alert, verifying the alert text, and accepting it

Starting URL: https://rahulshettyacademy.com/AutomationPractice/

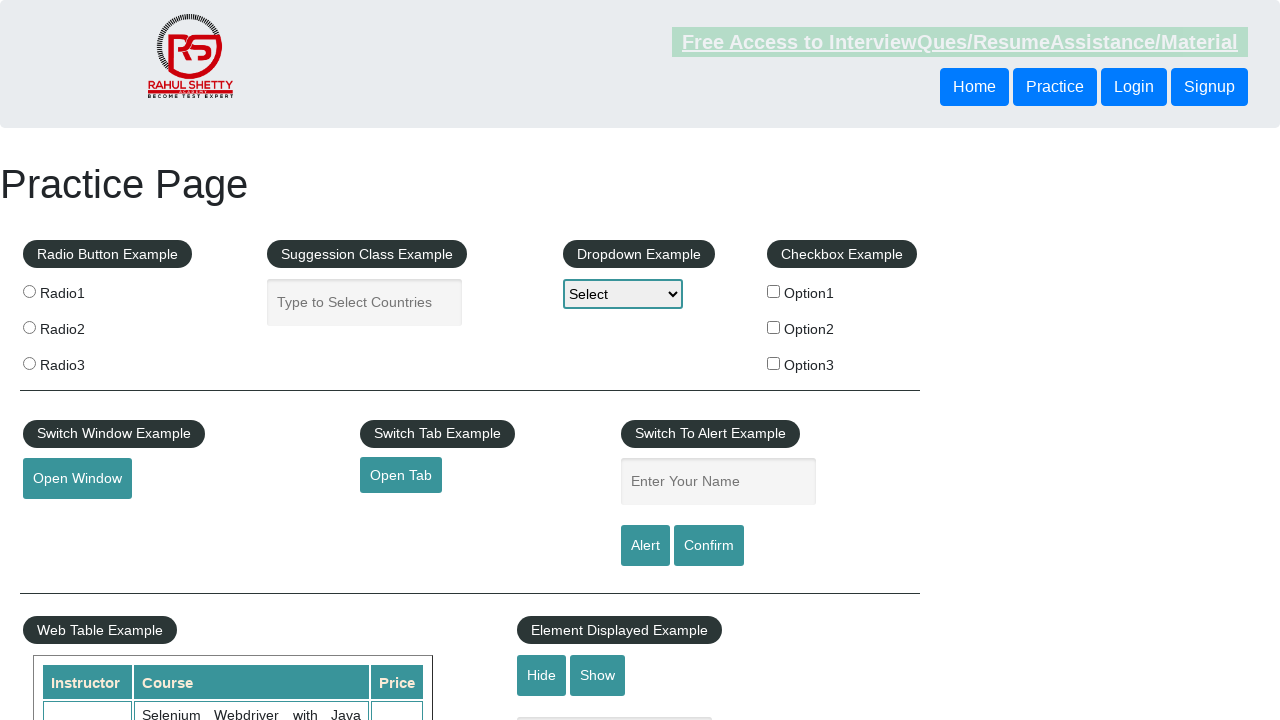

Filled name field with 'Rahul' on input[id='name'][name='enter-name']
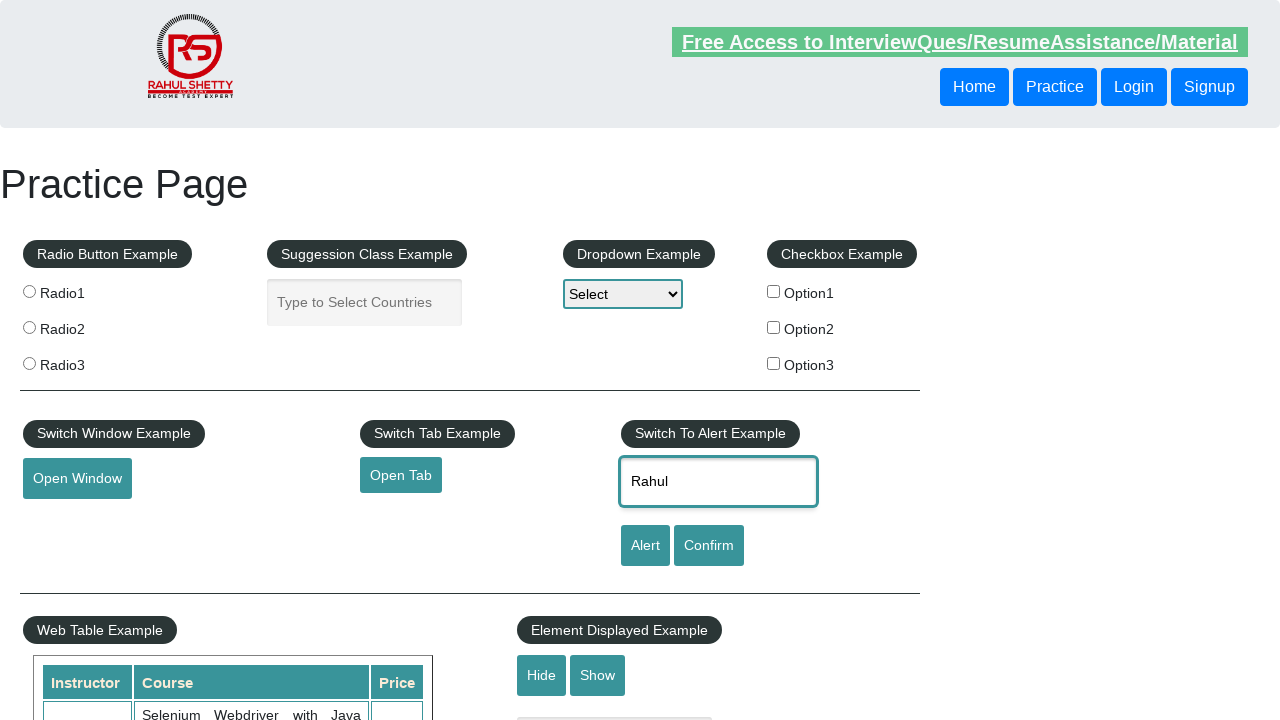

Clicked alert button to trigger JavaScript alert at (645, 546) on input[id='alertbtn']
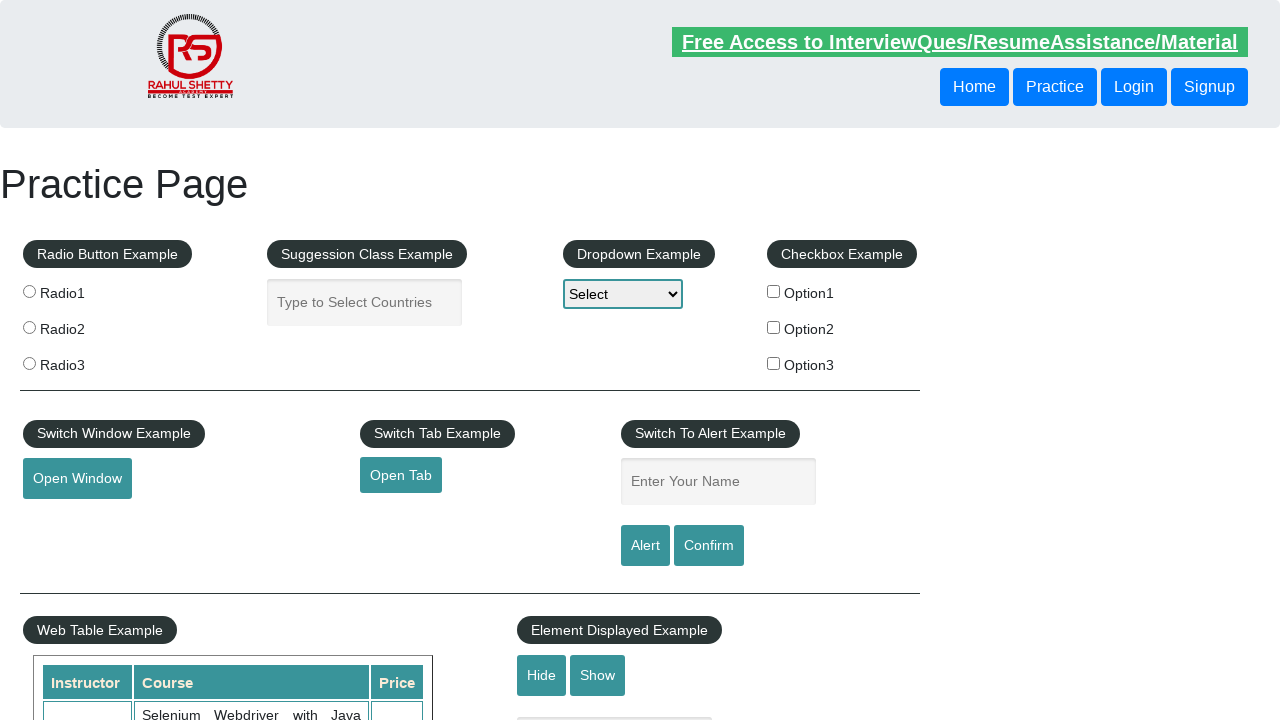

Set up dialog handler to accept alert
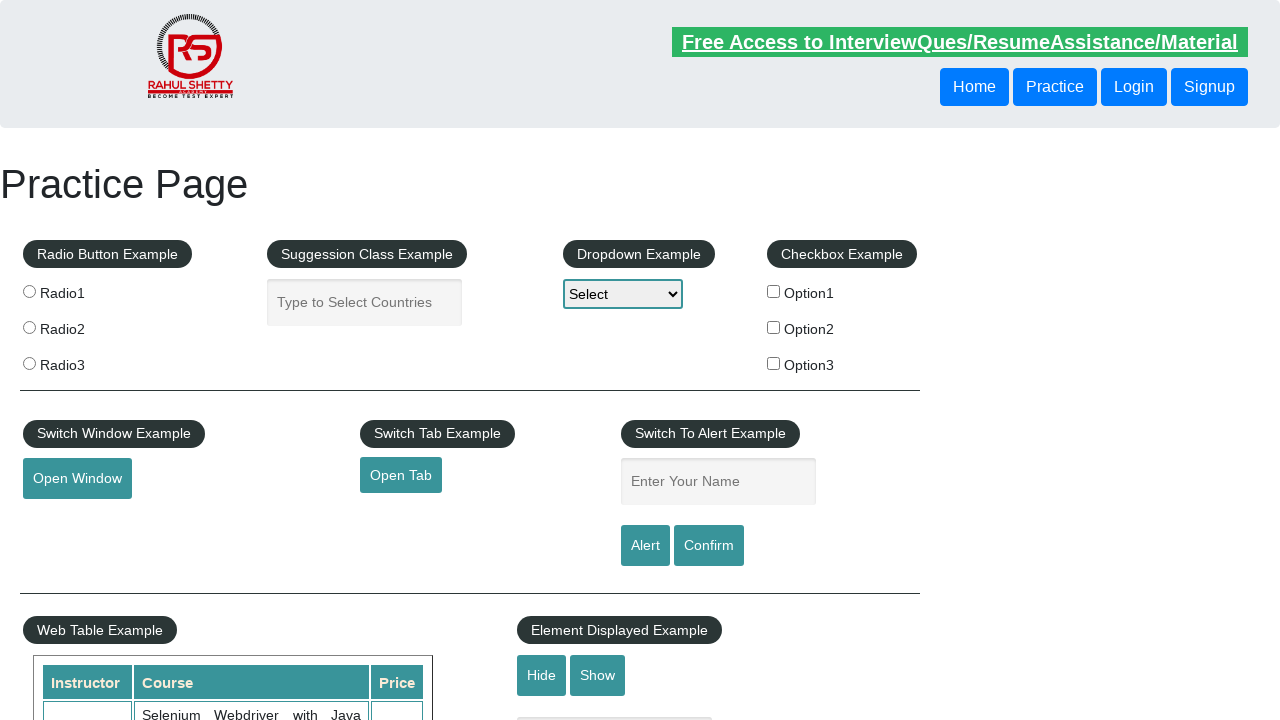

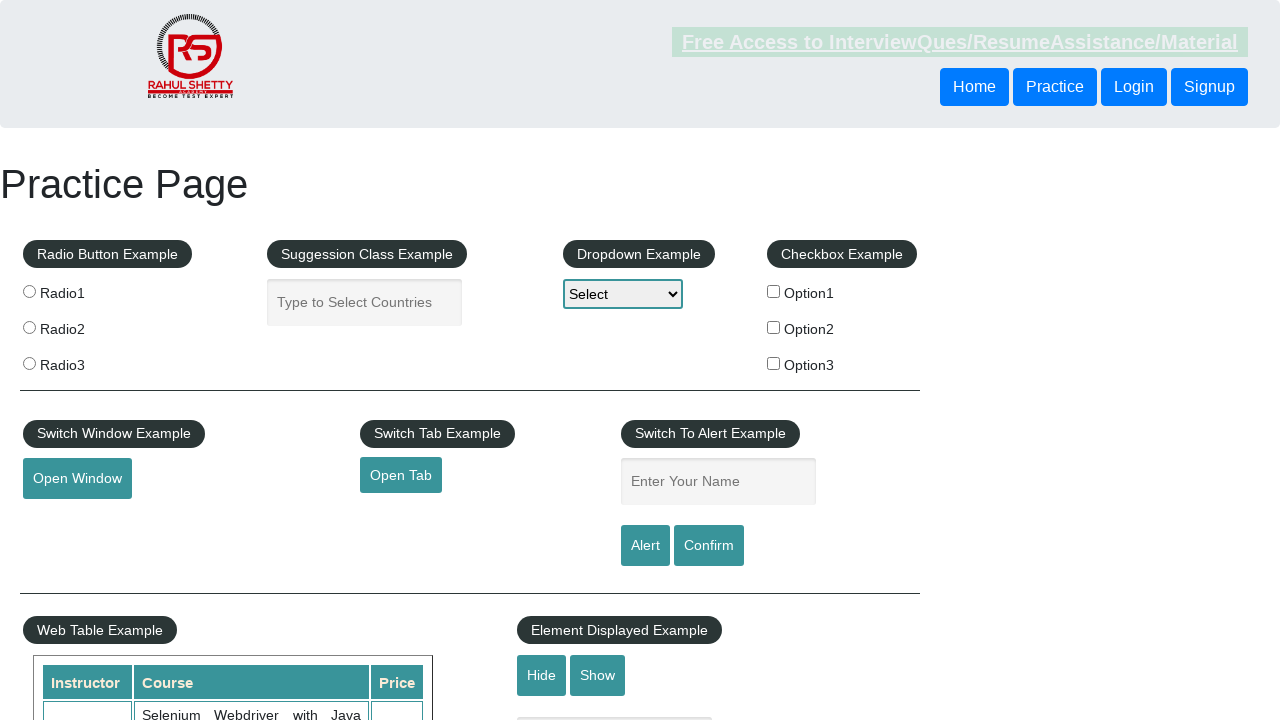